Tests handling of JavaScript alert dialogs by triggering an alert and accepting it

Starting URL: https://www.selenium.dev/documentation/webdriver/interactions/alerts/

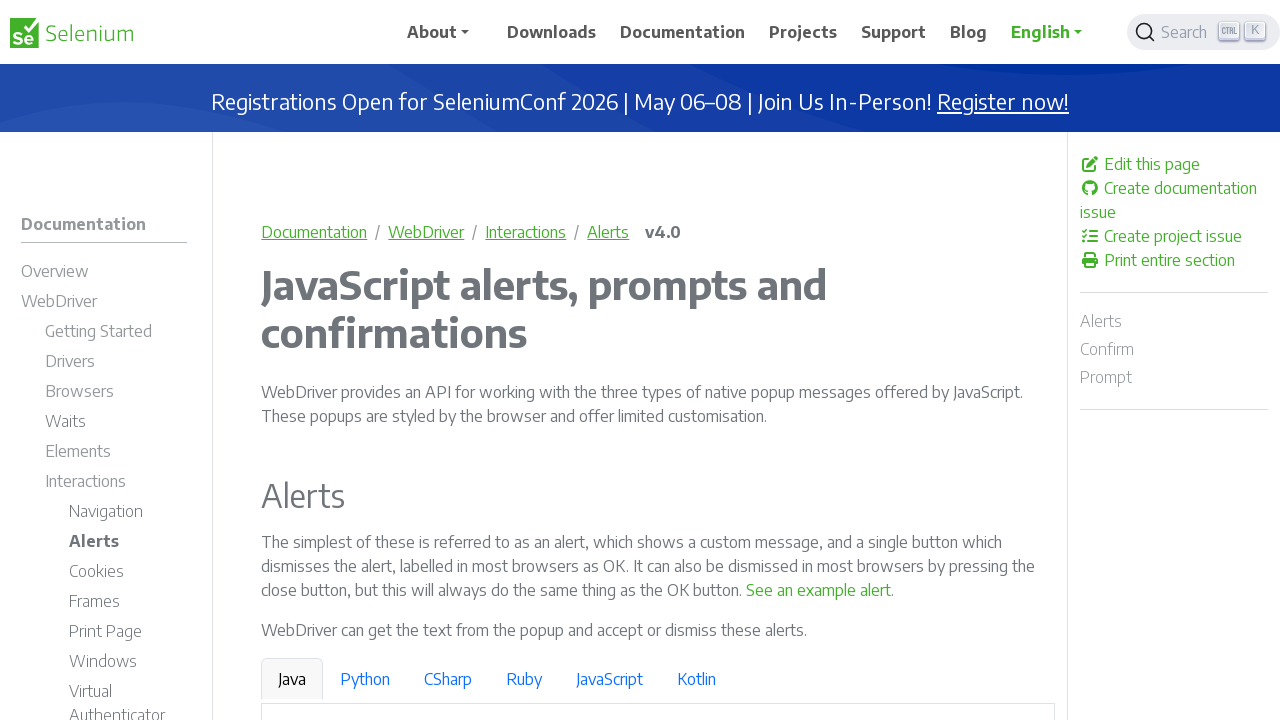

Set up dialog handler to accept alerts
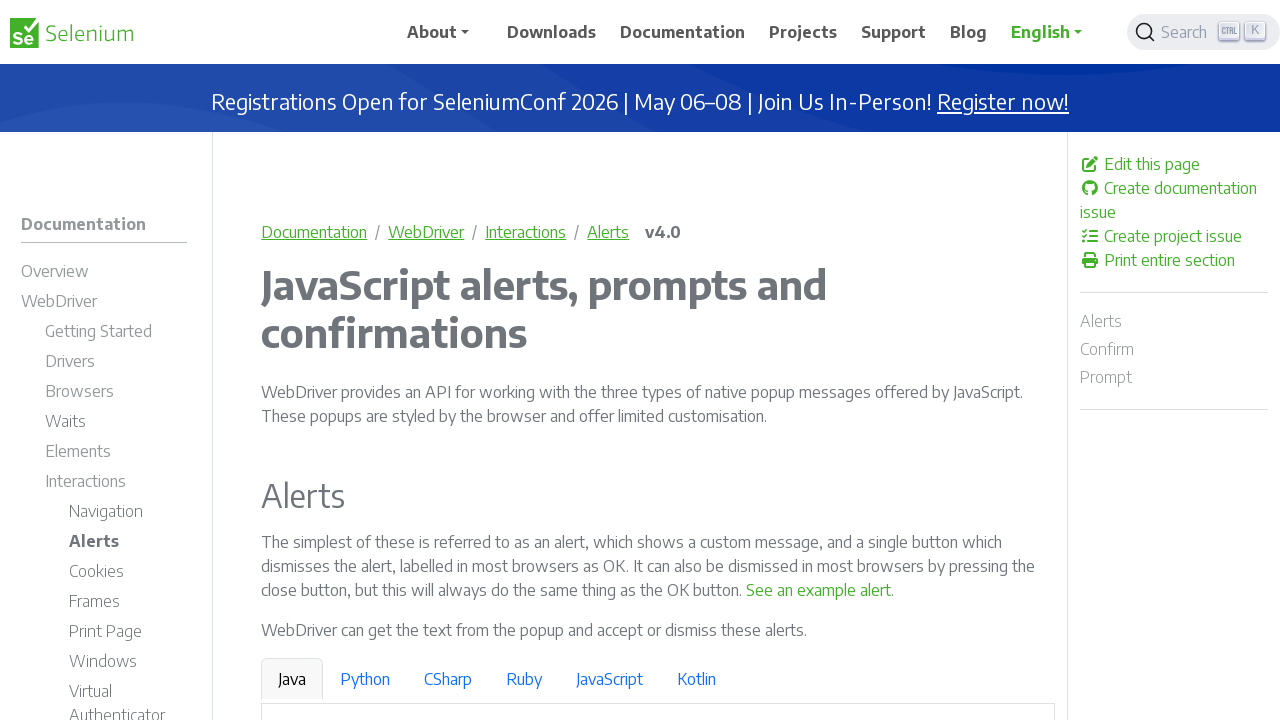

Clicked button to trigger JavaScript alert dialog at (819, 590) on internal:text="See an example alert"s
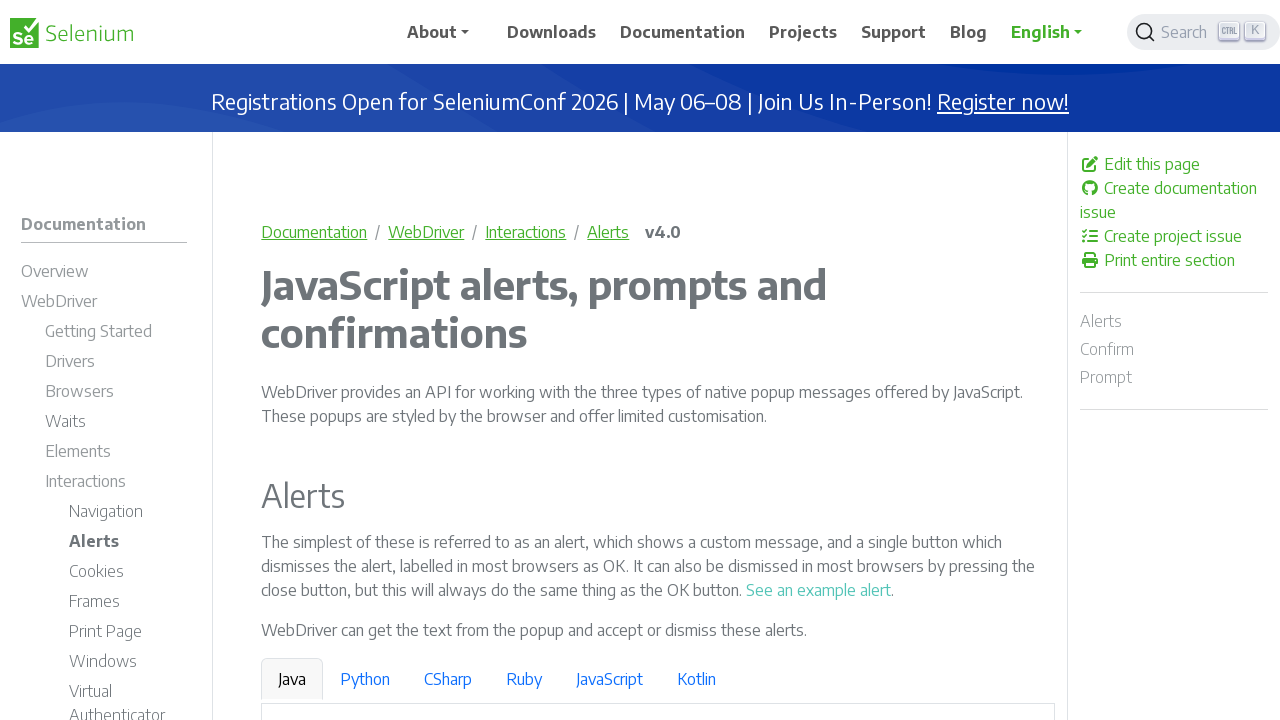

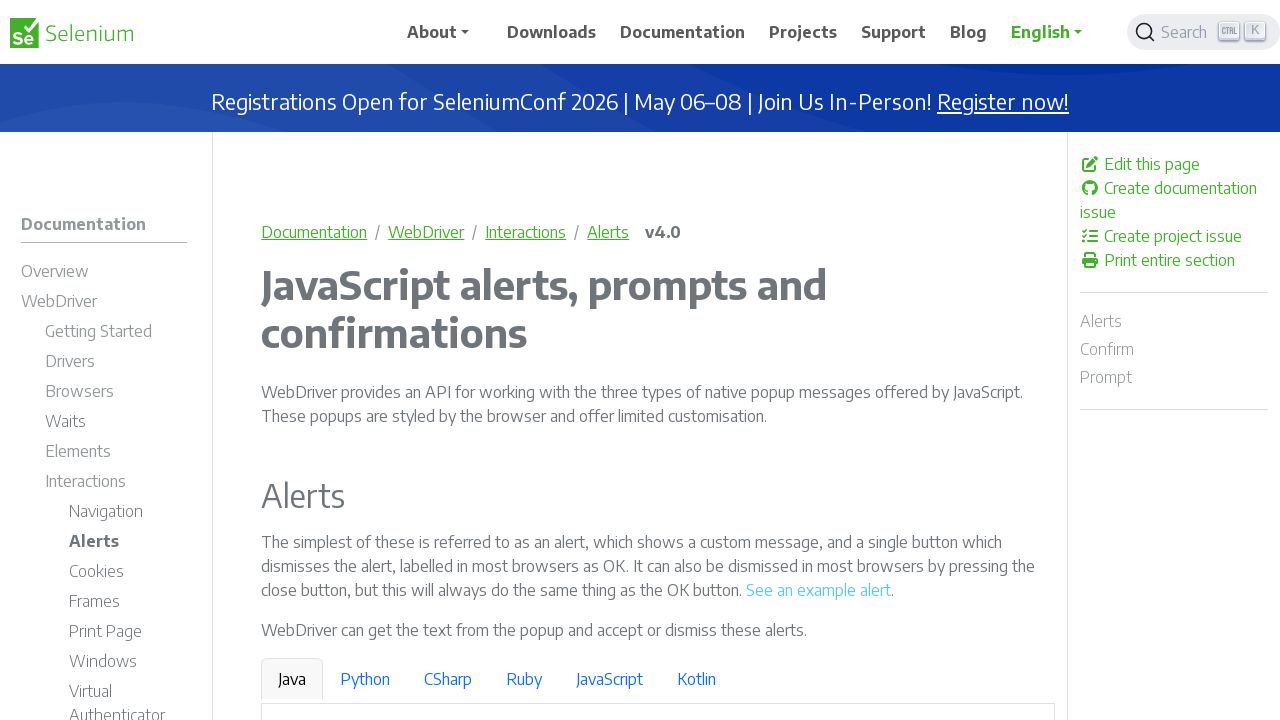